Tests iframe/frame switching functionality by navigating between multiple frames on a demo page, filling text inputs in different frames, and interacting with elements inside nested iframes including a Google Docs embedded form.

Starting URL: https://ui.vision/demo/webtest/frames/

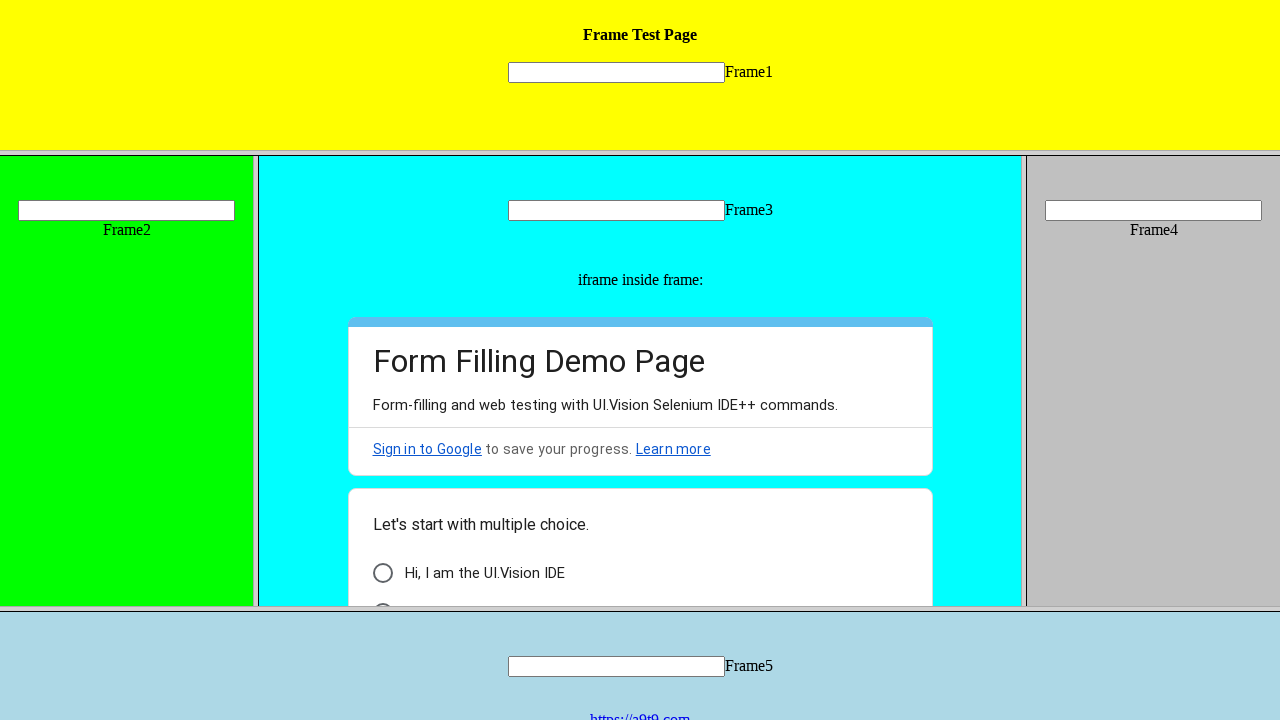

Located Frame 4 element
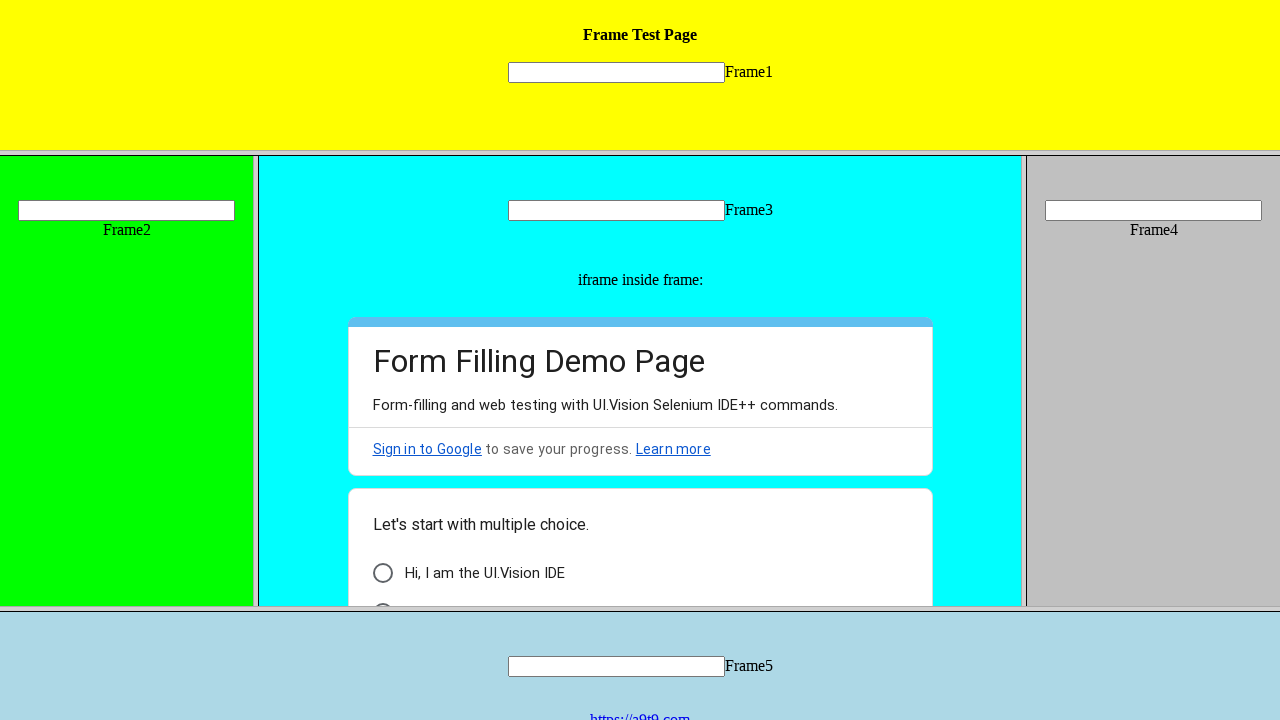

Filled input in Frame 4 with '1st switch Successful' on frame[src='frame_4.html'] >> internal:control=enter-frame >> input[name='mytext4
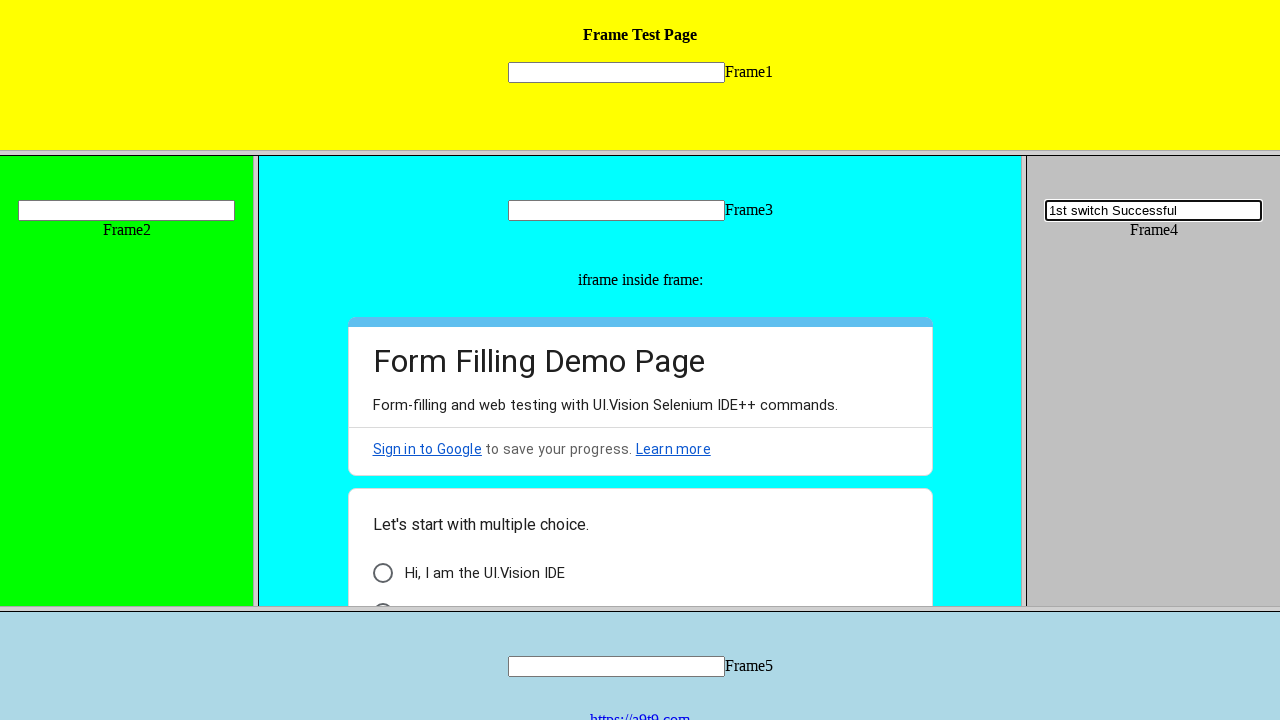

Located Frame 1 element
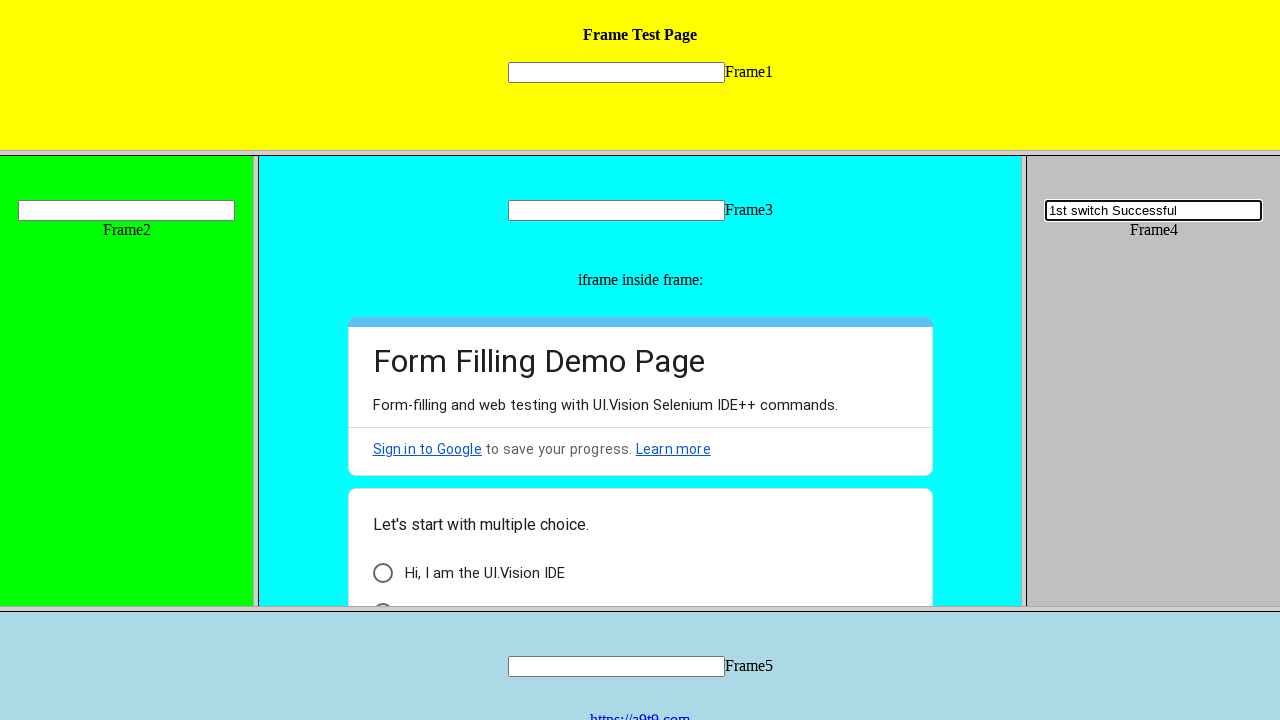

Filled input in Frame 1 with '2nd switch Successful' on frame[src='frame_1.html'] >> internal:control=enter-frame >> form[name='name1'] 
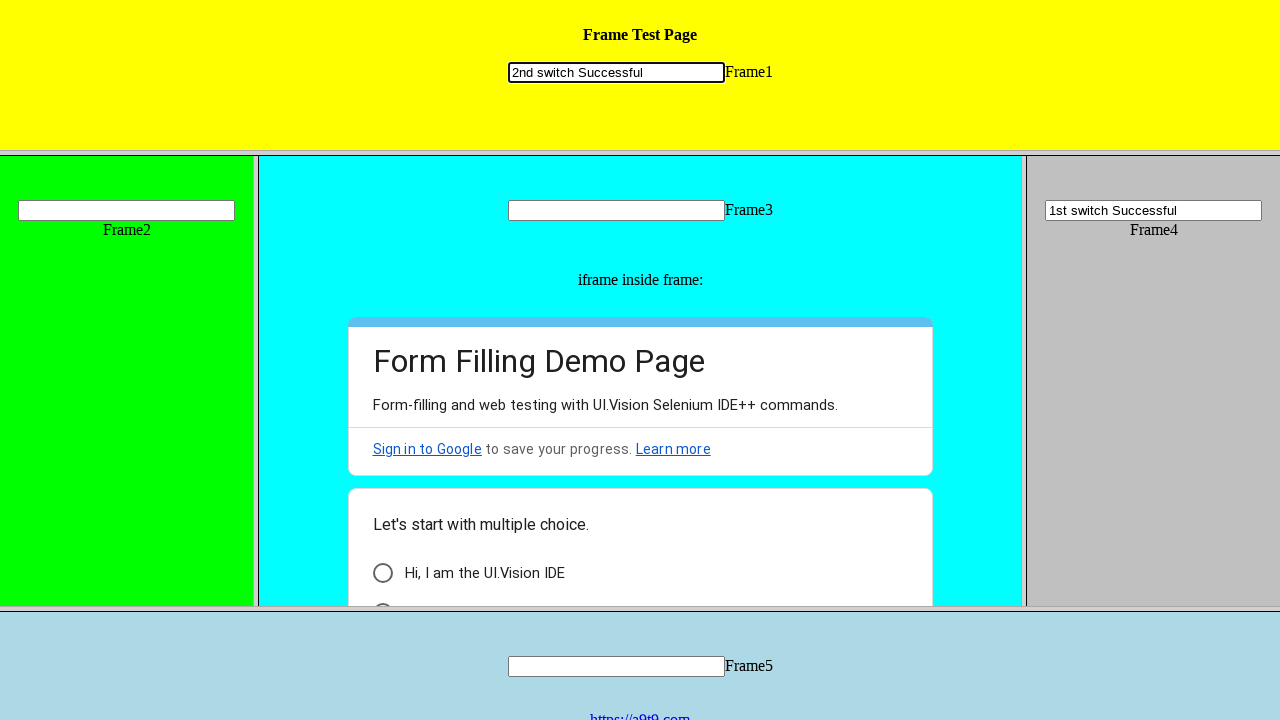

Located Frame 2 element
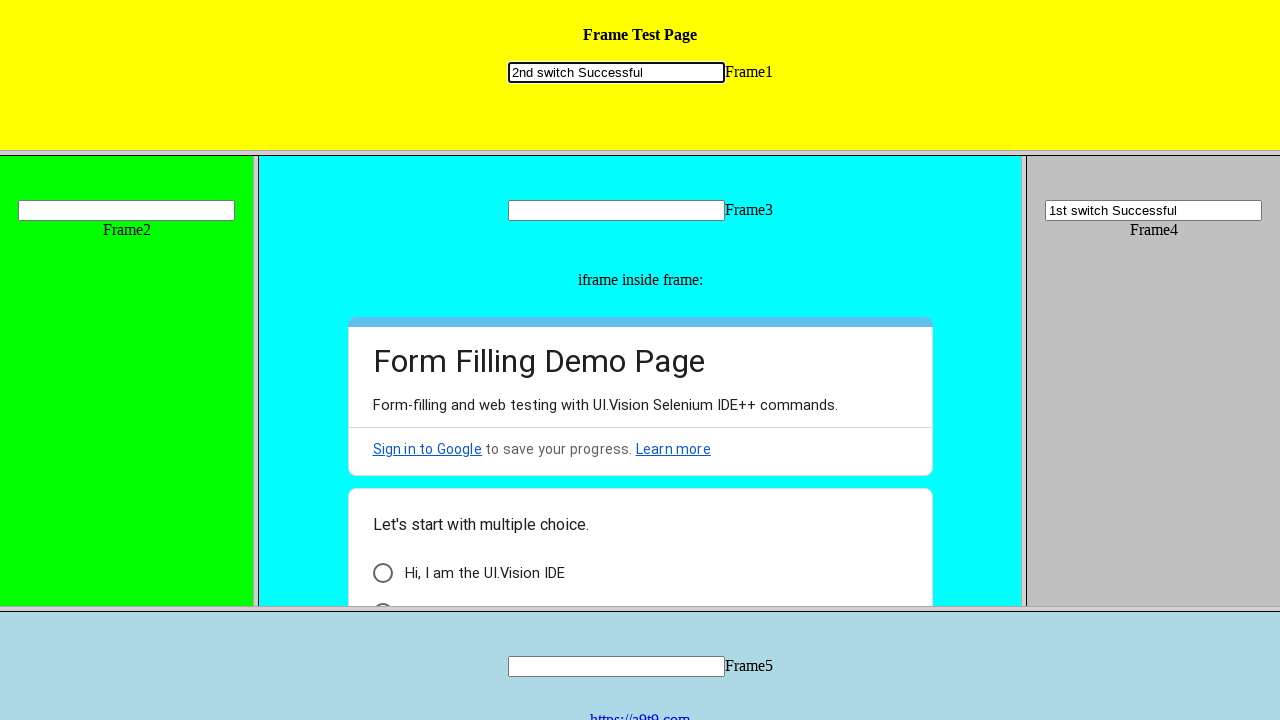

Filled input in Frame 2 with '3rd switch Successful' on frame[src='frame_2.html'] >> internal:control=enter-frame >> input[name='mytext2
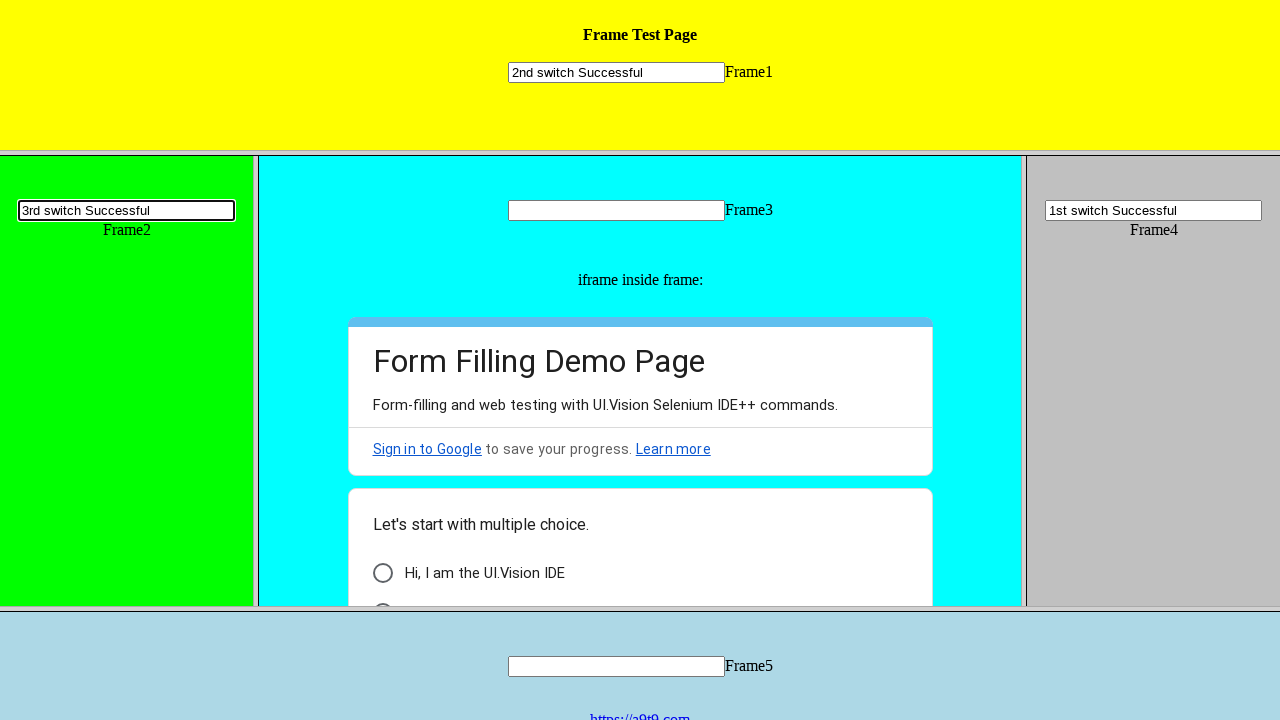

Located Frame 3 element
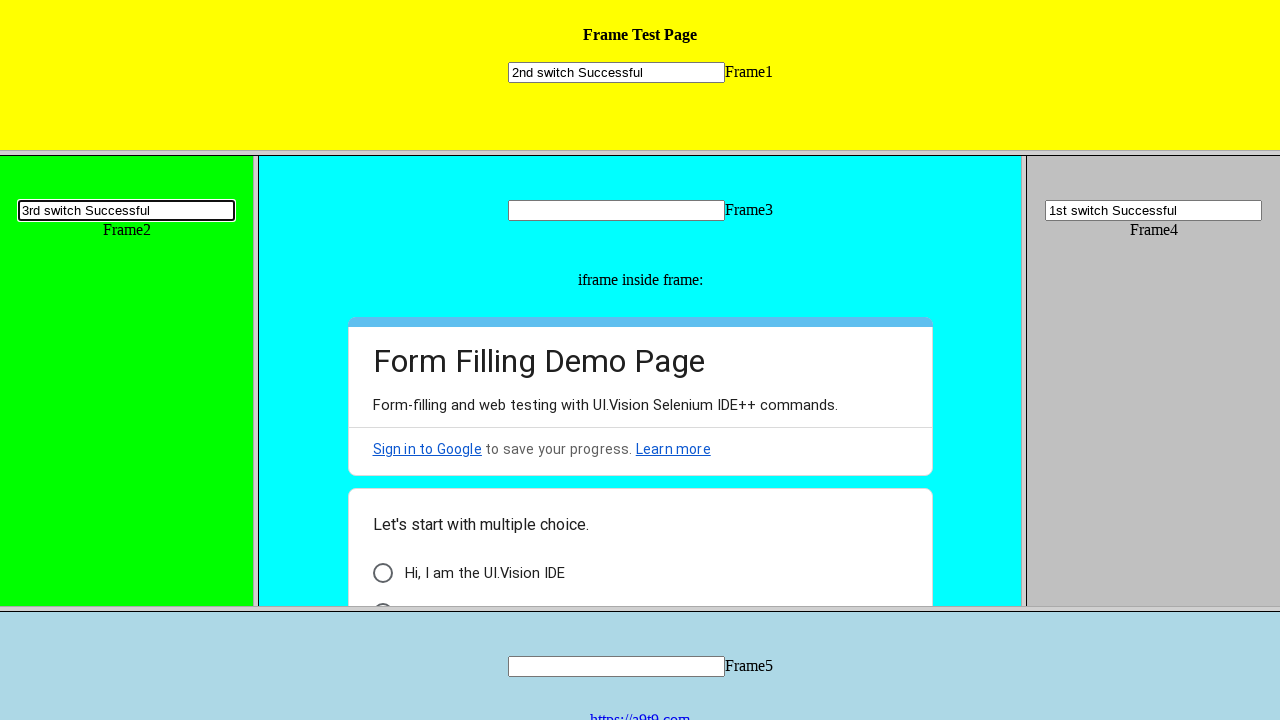

Located nested Google Docs iframe within Frame 3
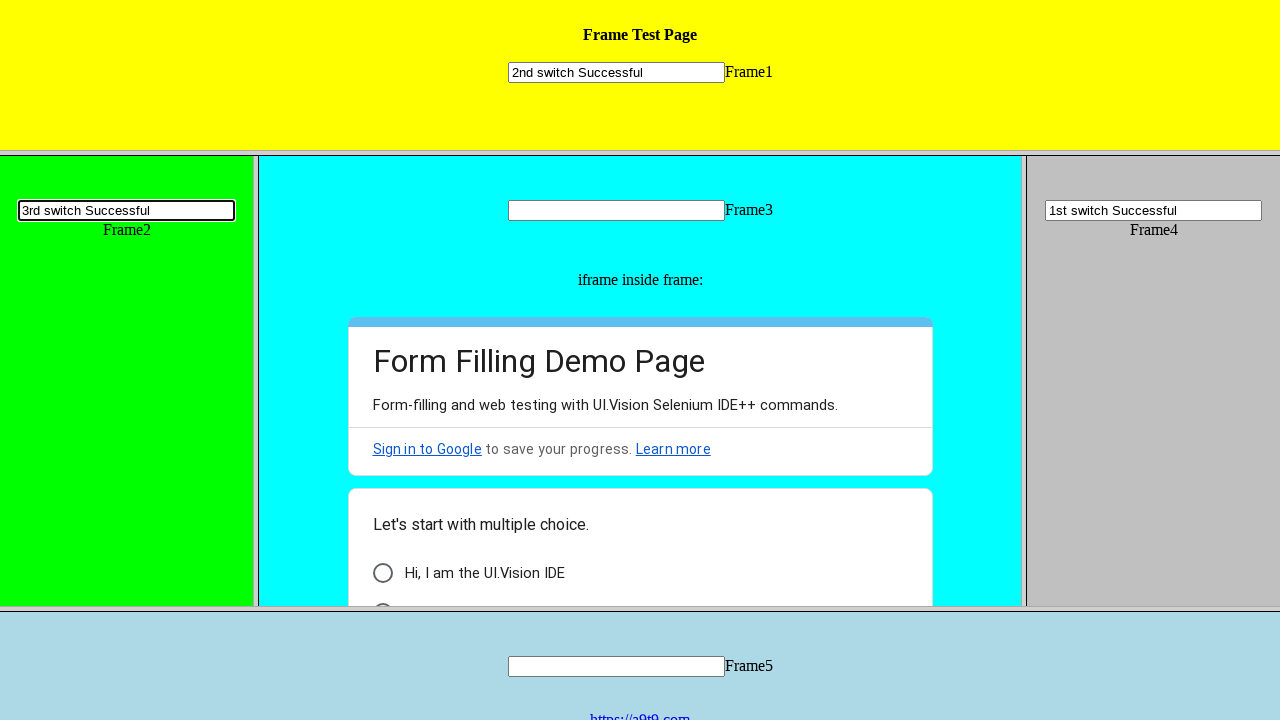

Located 'I am a human' option in Google Docs form
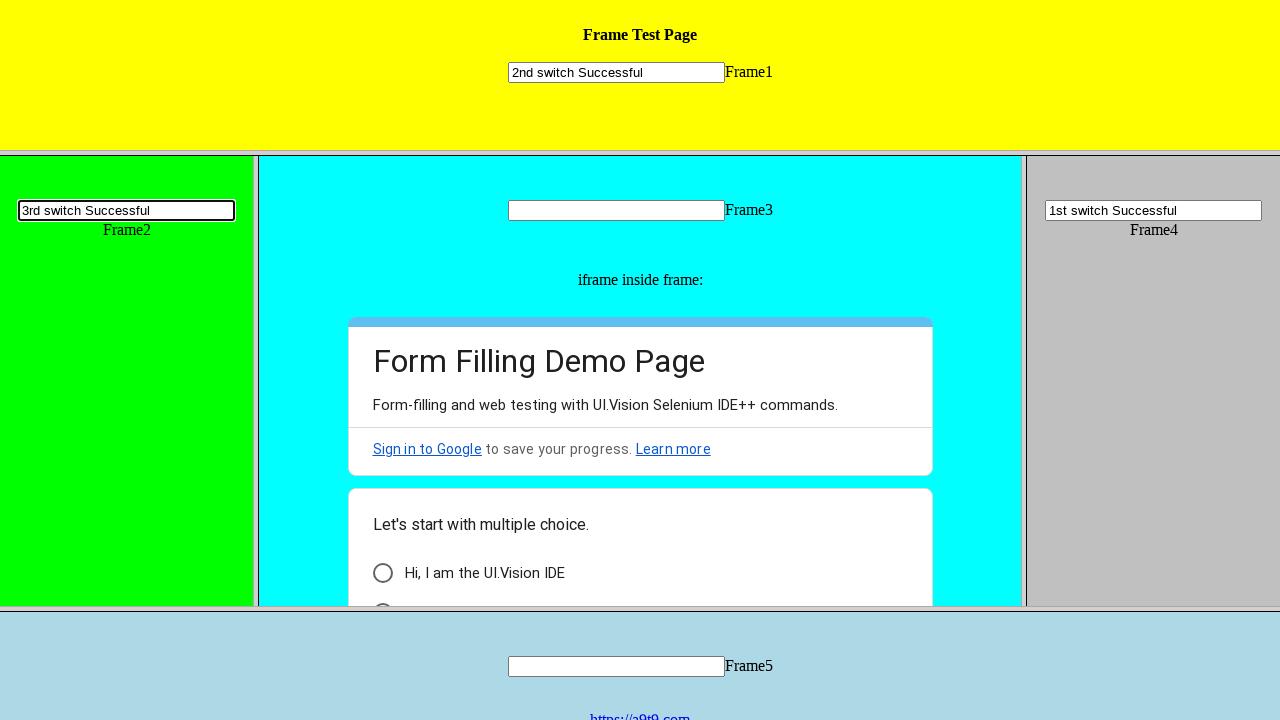

Scrolled 'I am a human' option into view
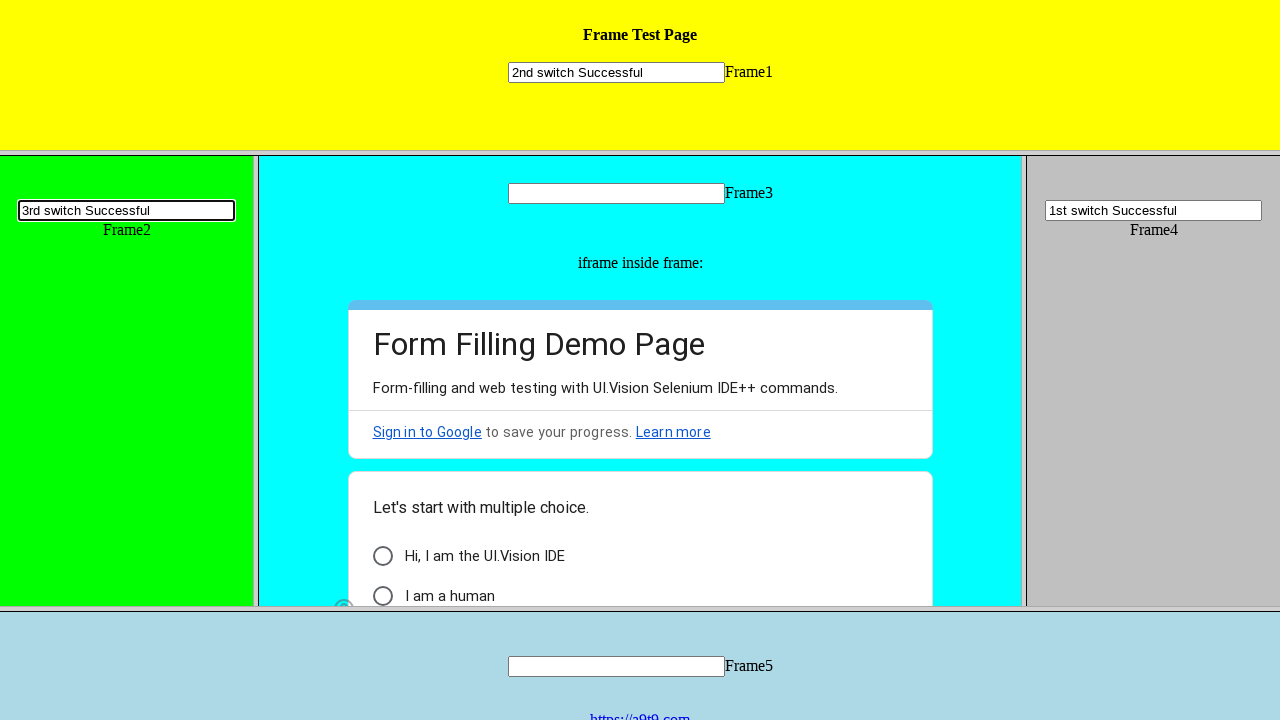

Clicked 'I am a human' option at (450, 596) on frame[src='frame_3.html'] >> internal:control=enter-frame >> iframe[src*='docs.g
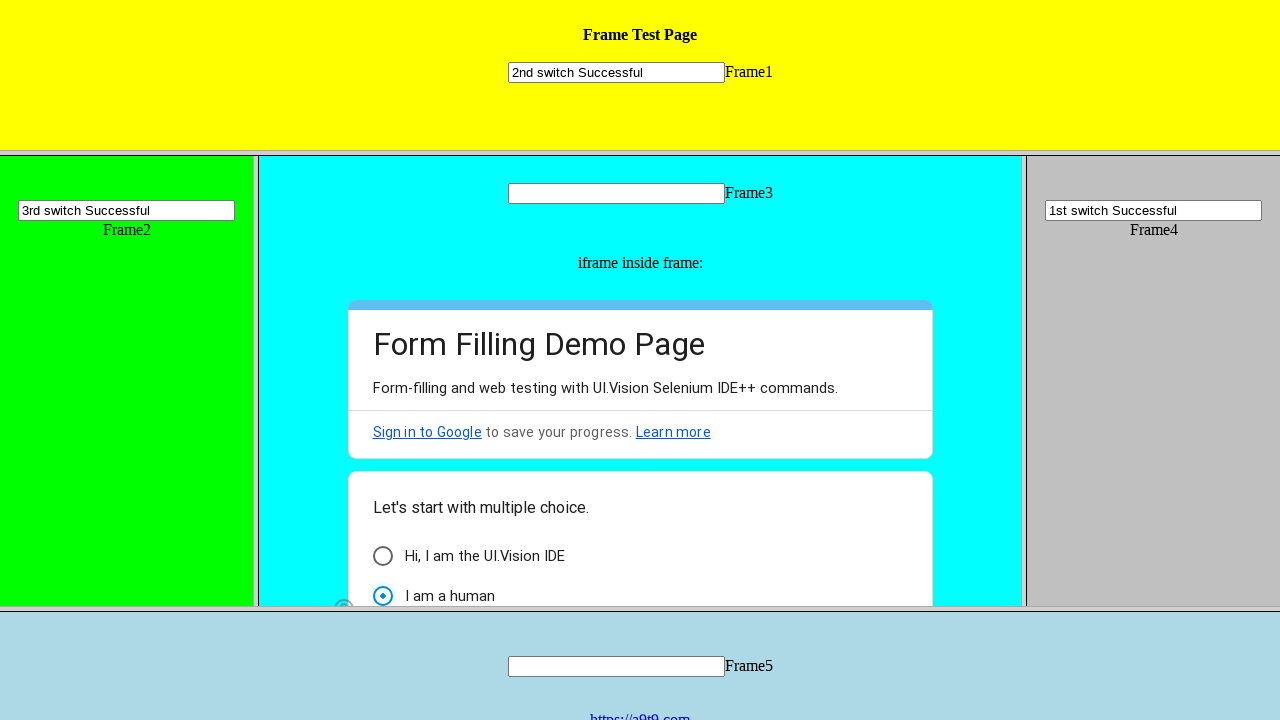

Located 'General Web Automation' option
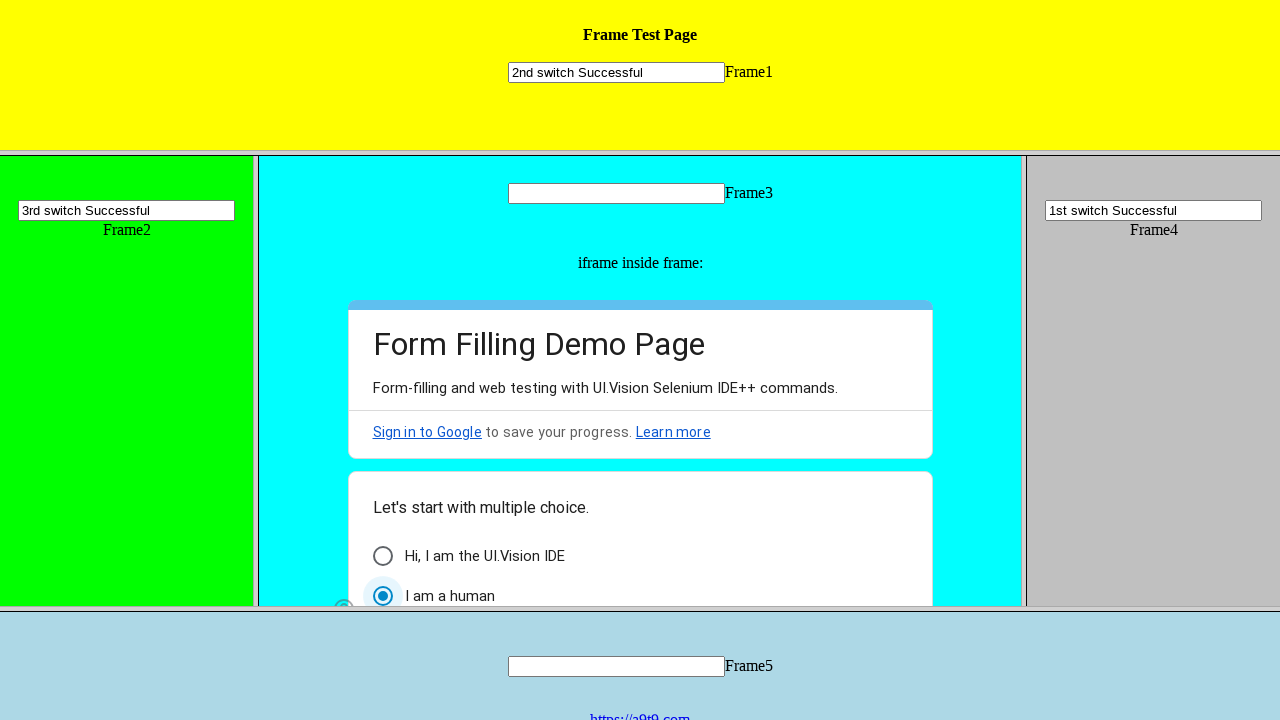

Scrolled 'General Web Automation' option into view
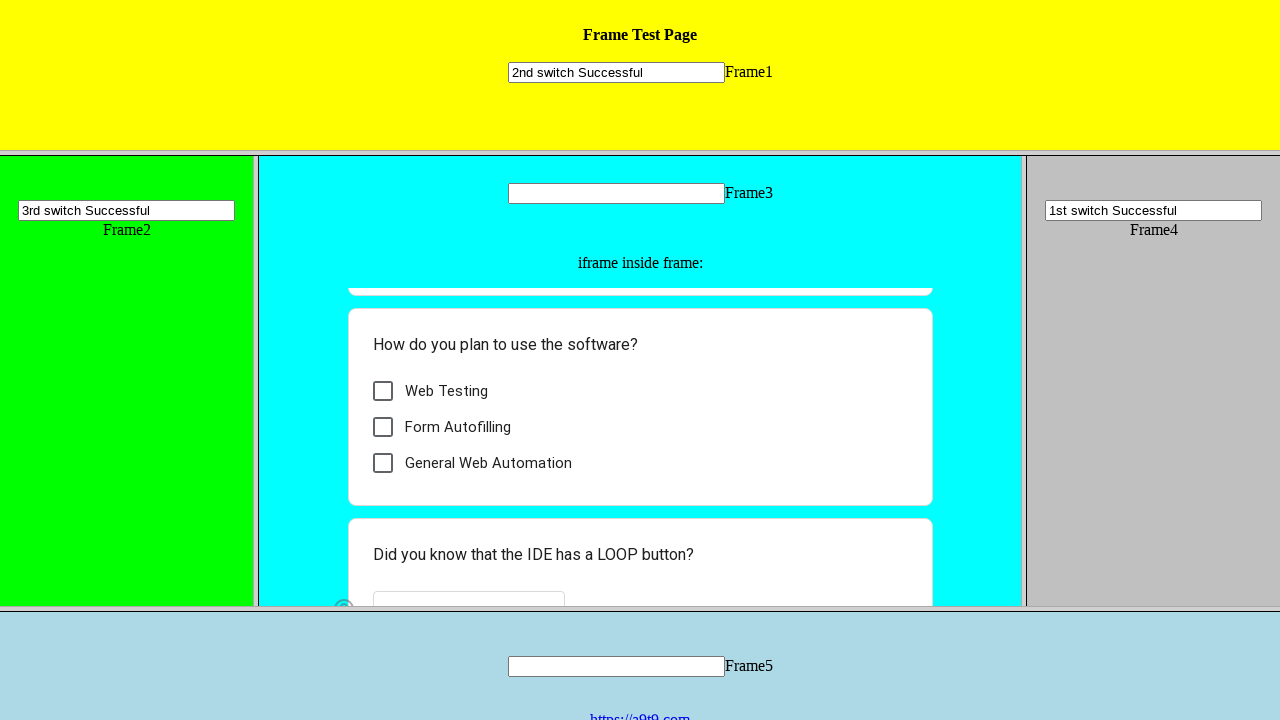

Clicked 'General Web Automation' option at (488, 463) on frame[src='frame_3.html'] >> internal:control=enter-frame >> iframe[src*='docs.g
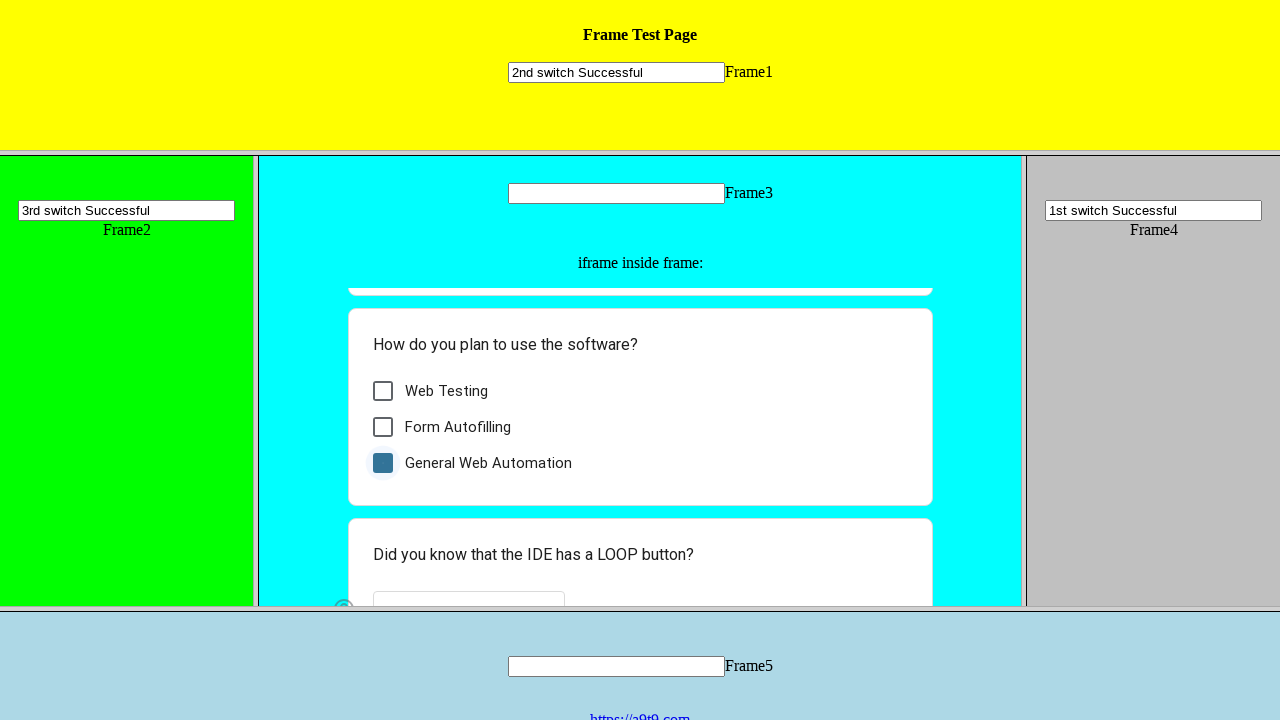

Clicked 'Choose' button at (452, 590) on frame[src='frame_3.html'] >> internal:control=enter-frame >> iframe[src*='docs.g
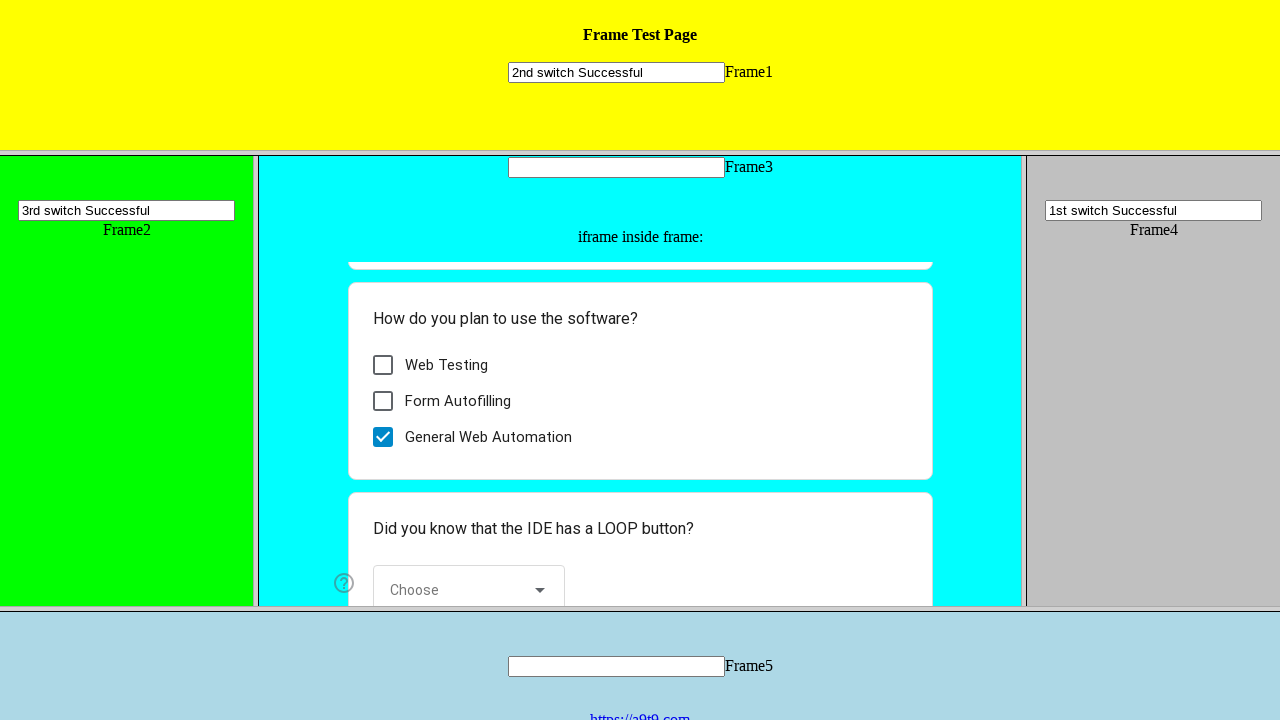

Clicked 'Well, now I know :-)' option at (464, 556) on frame[src='frame_3.html'] >> internal:control=enter-frame >> iframe[src*='docs.g
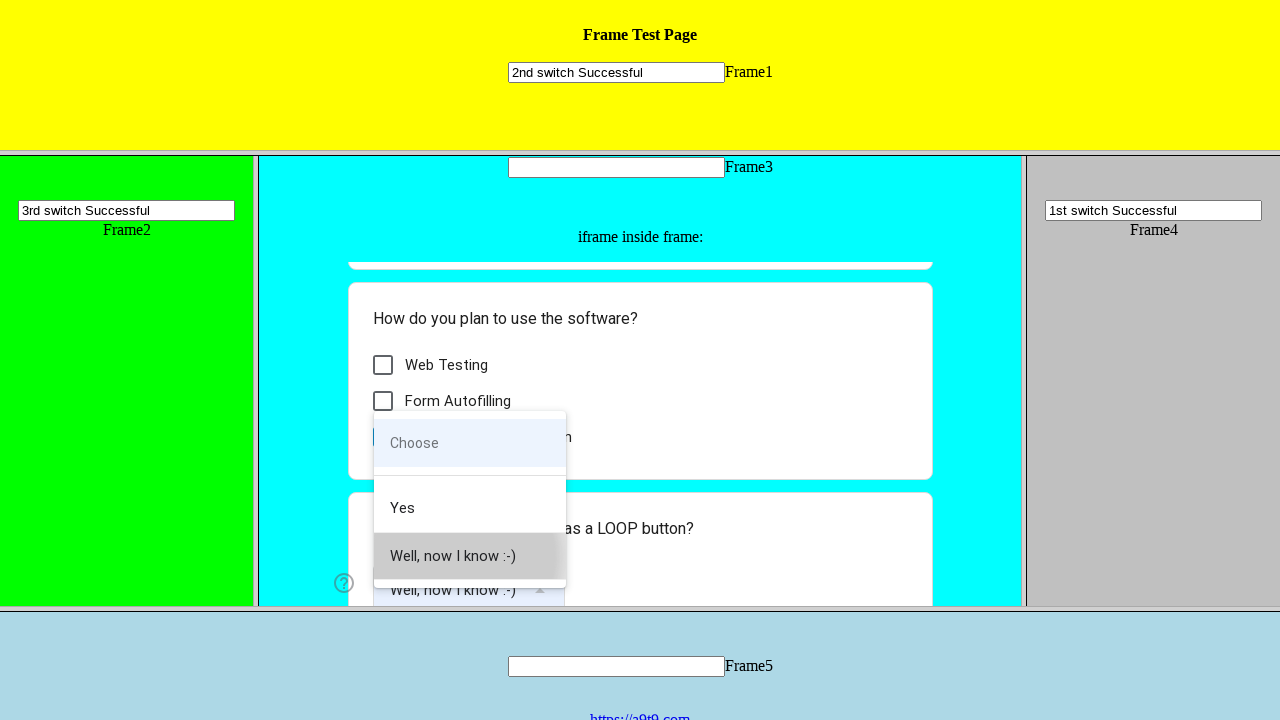

Located 'Net' button elements
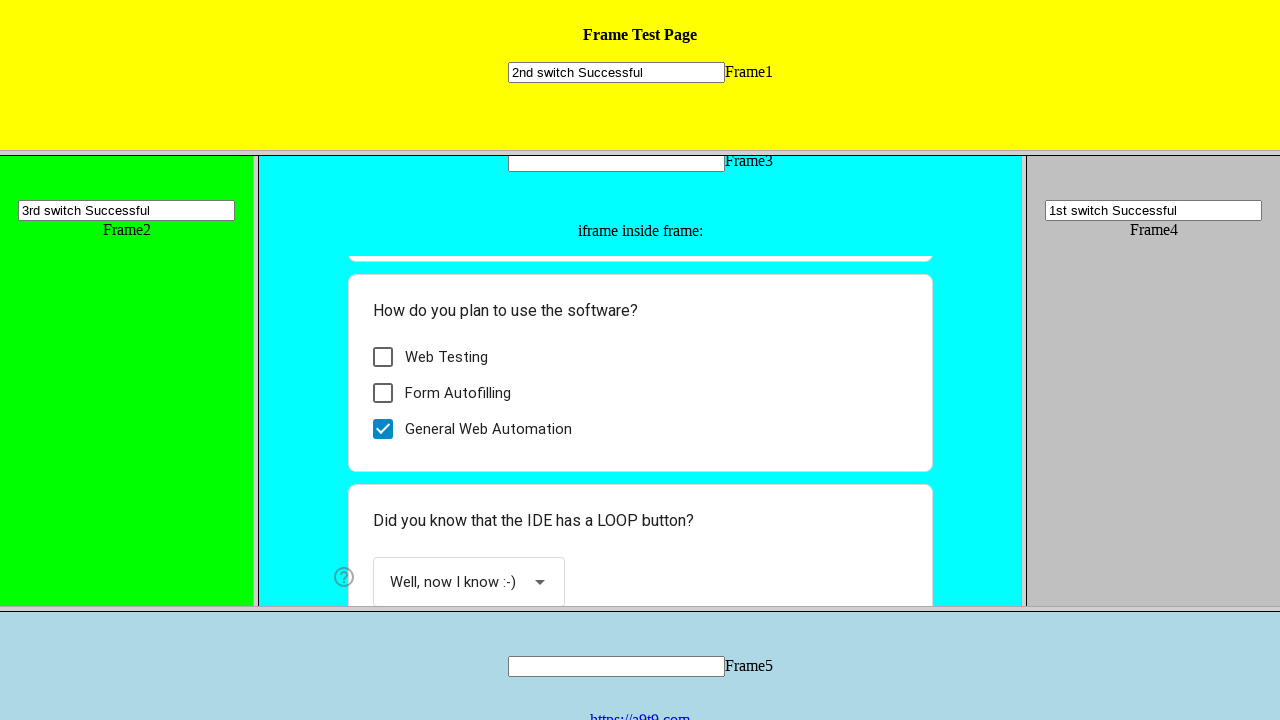

Located last input field in Frame 3
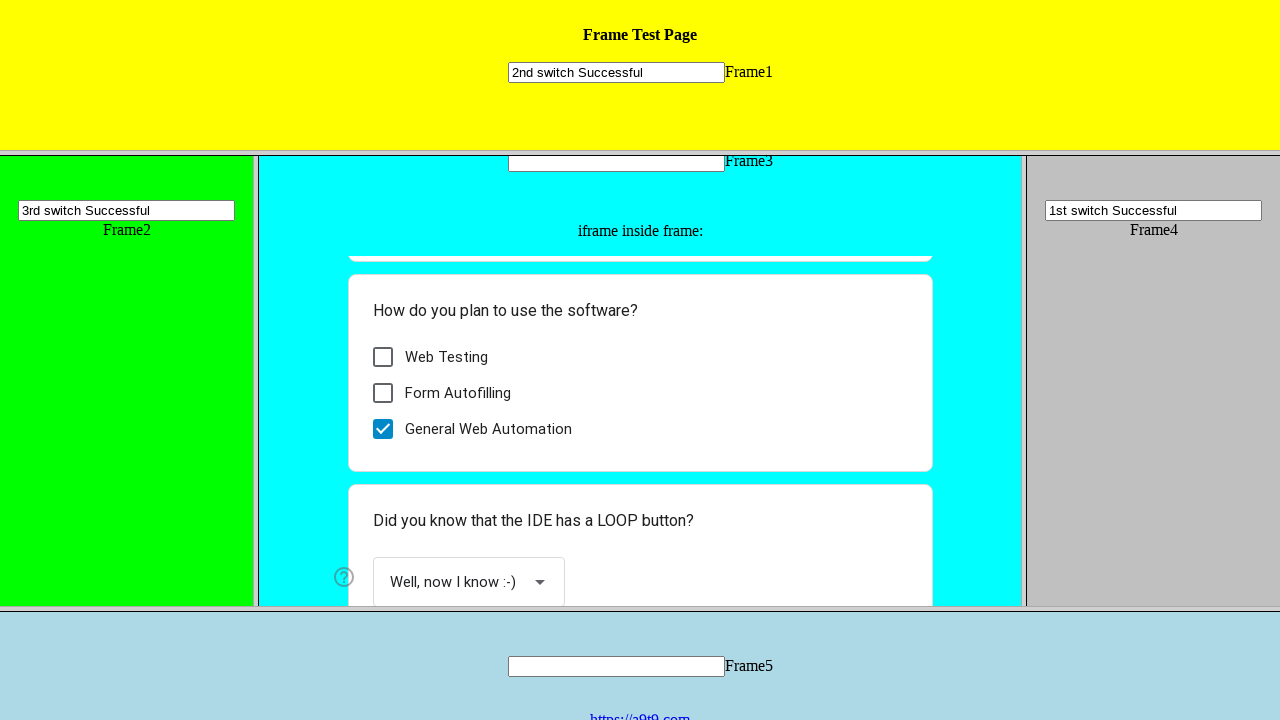

Clicked last input field in Frame 3 at (616, 166) on frame[src='frame_3.html'] >> internal:control=enter-frame >> input[name='mytext3
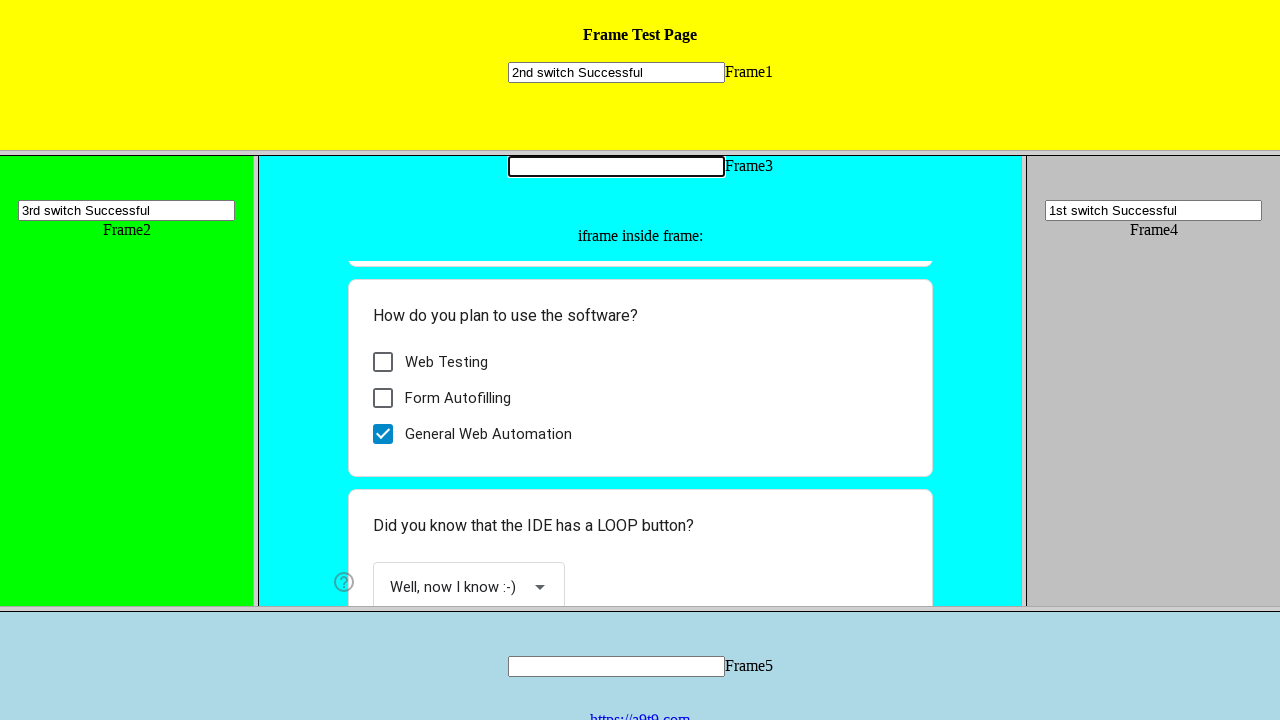

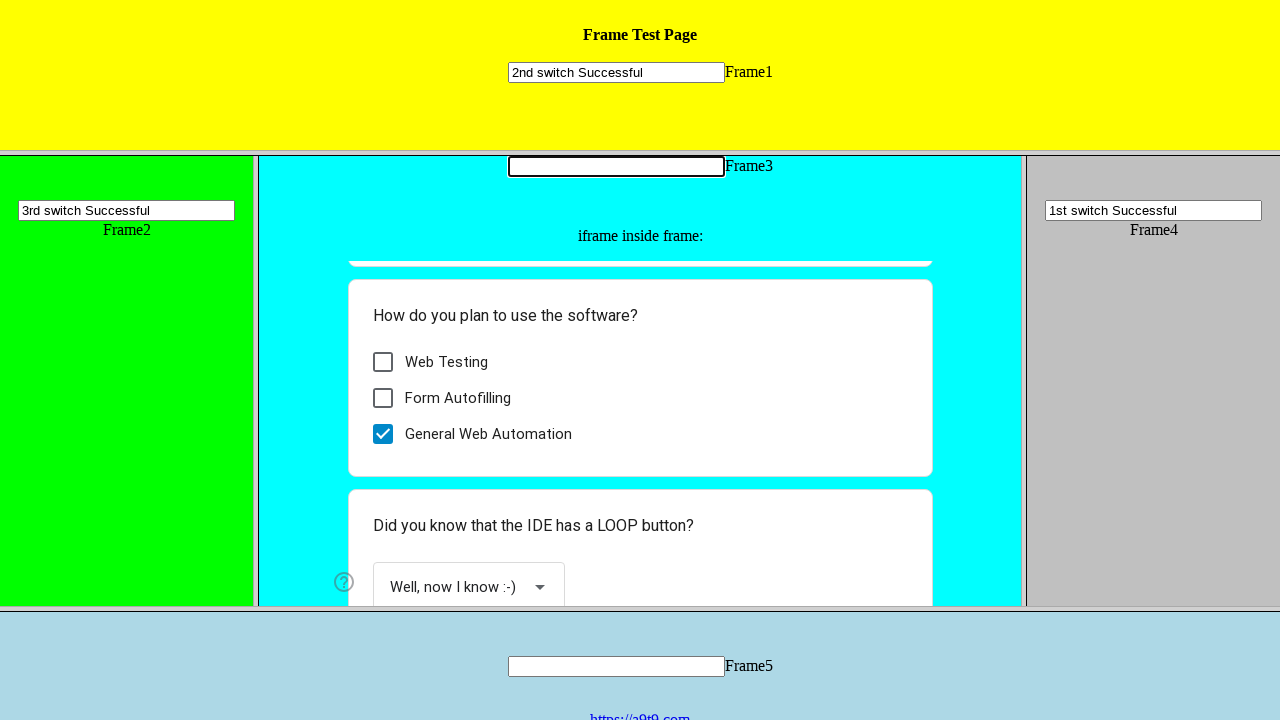